Tests implicit wait functionality by clicking a verify button and checking that a success message appears on the page

Starting URL: http://suninjuly.github.io/wait1.html

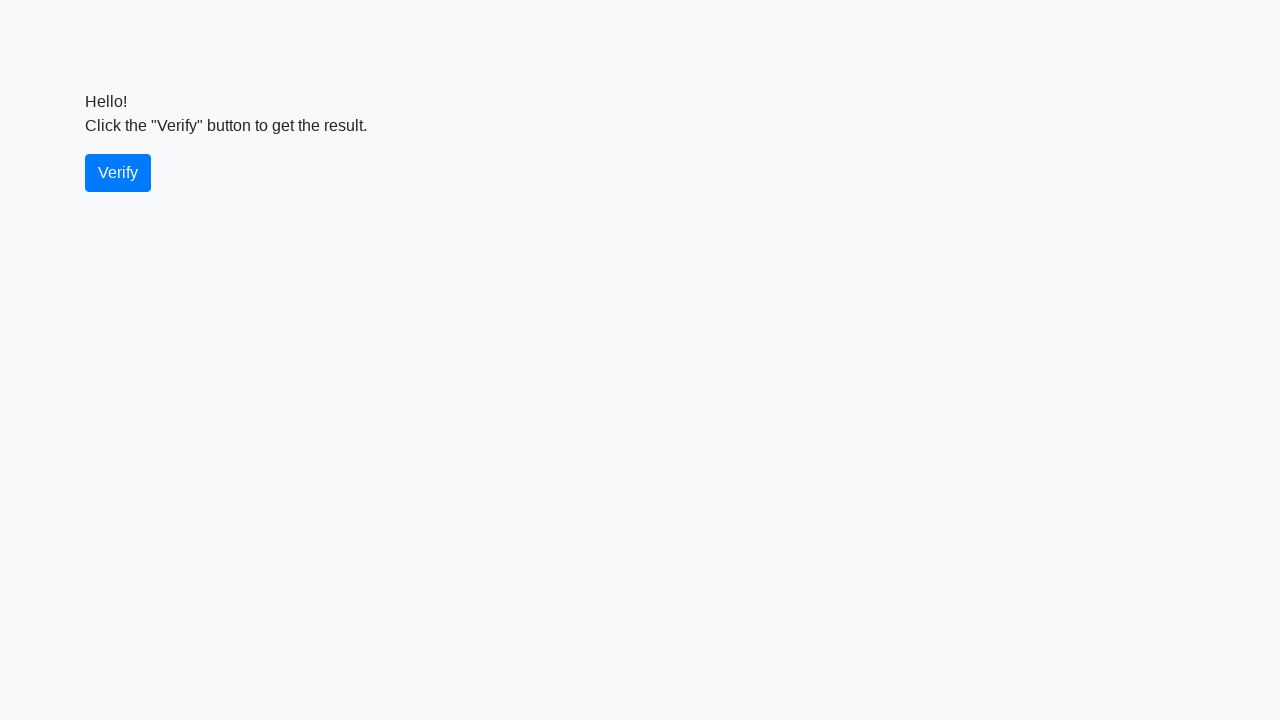

Clicked the verify button at (118, 173) on #verify
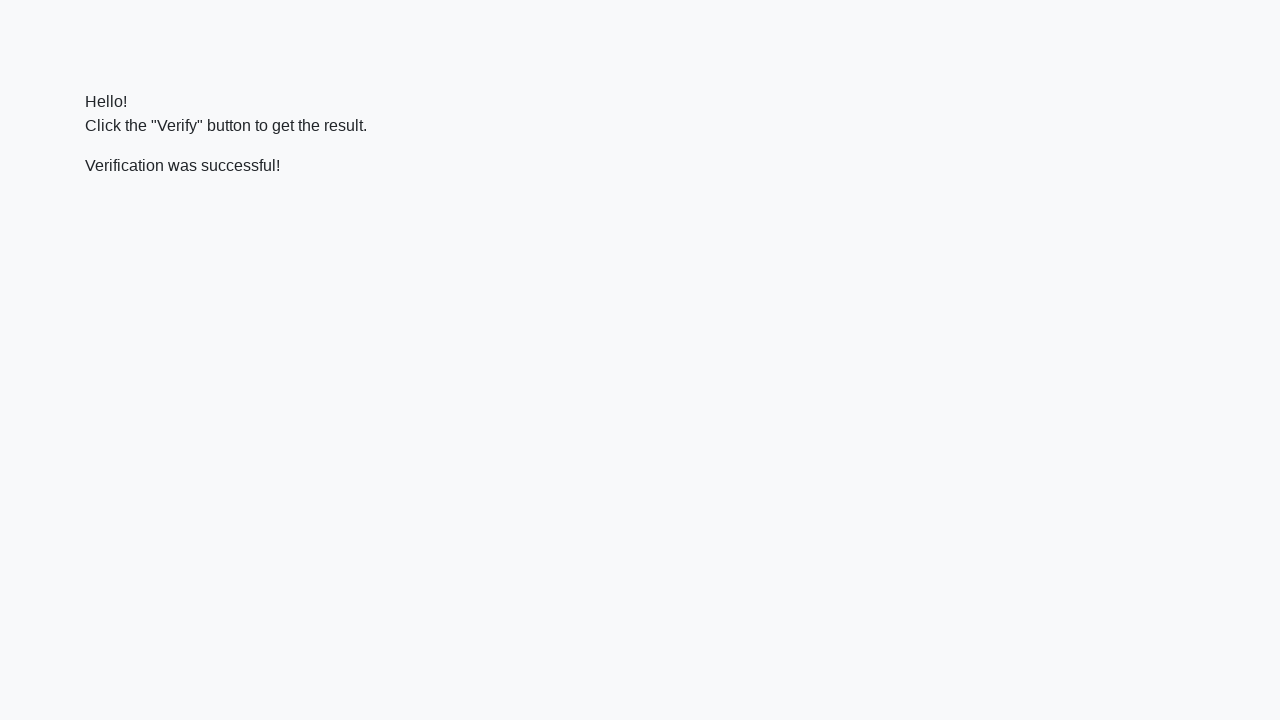

Success message appeared on the page
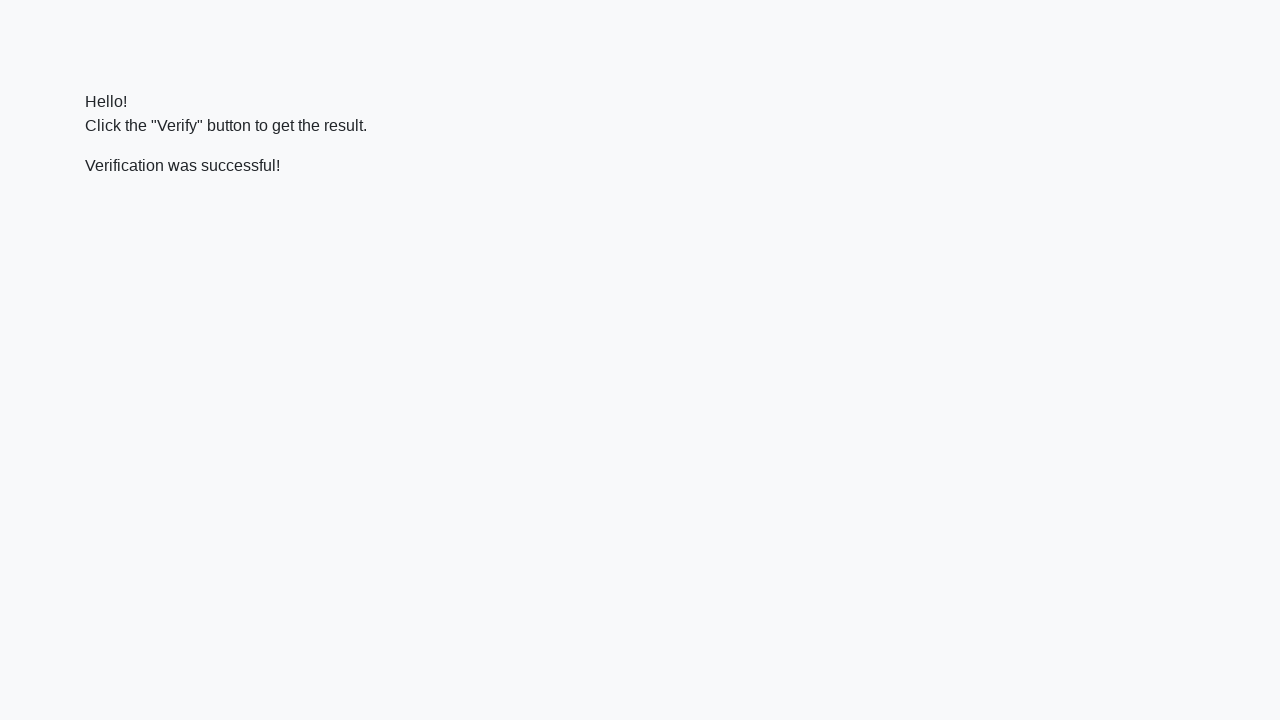

Verified that the success message contains 'successful'
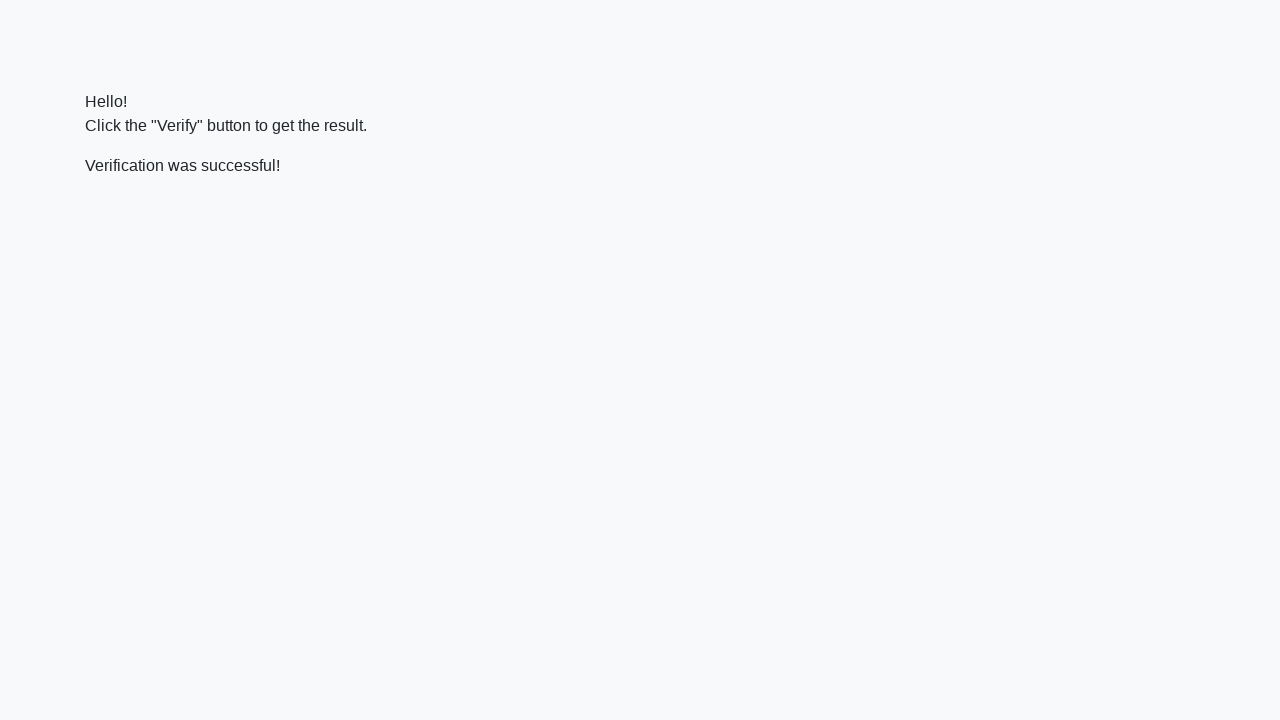

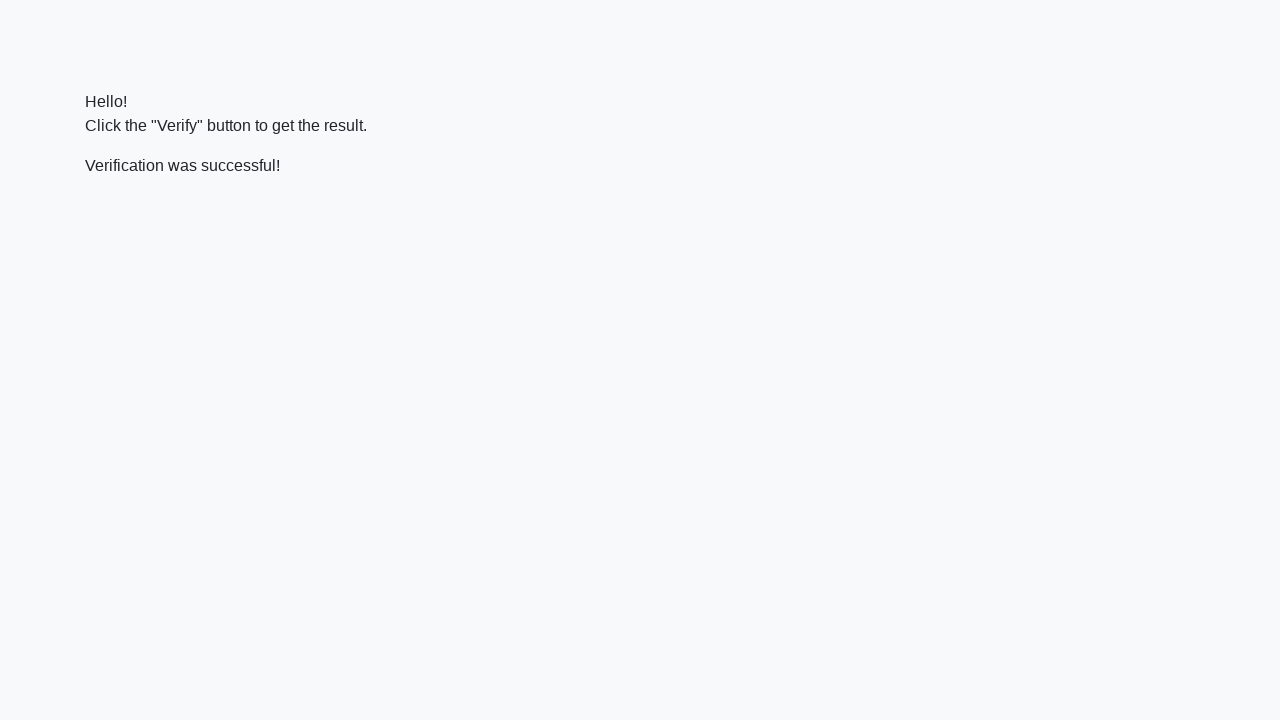